Tests that new todo items are appended to the bottom of the list and the counter shows correct count

Starting URL: https://demo.playwright.dev/todomvc

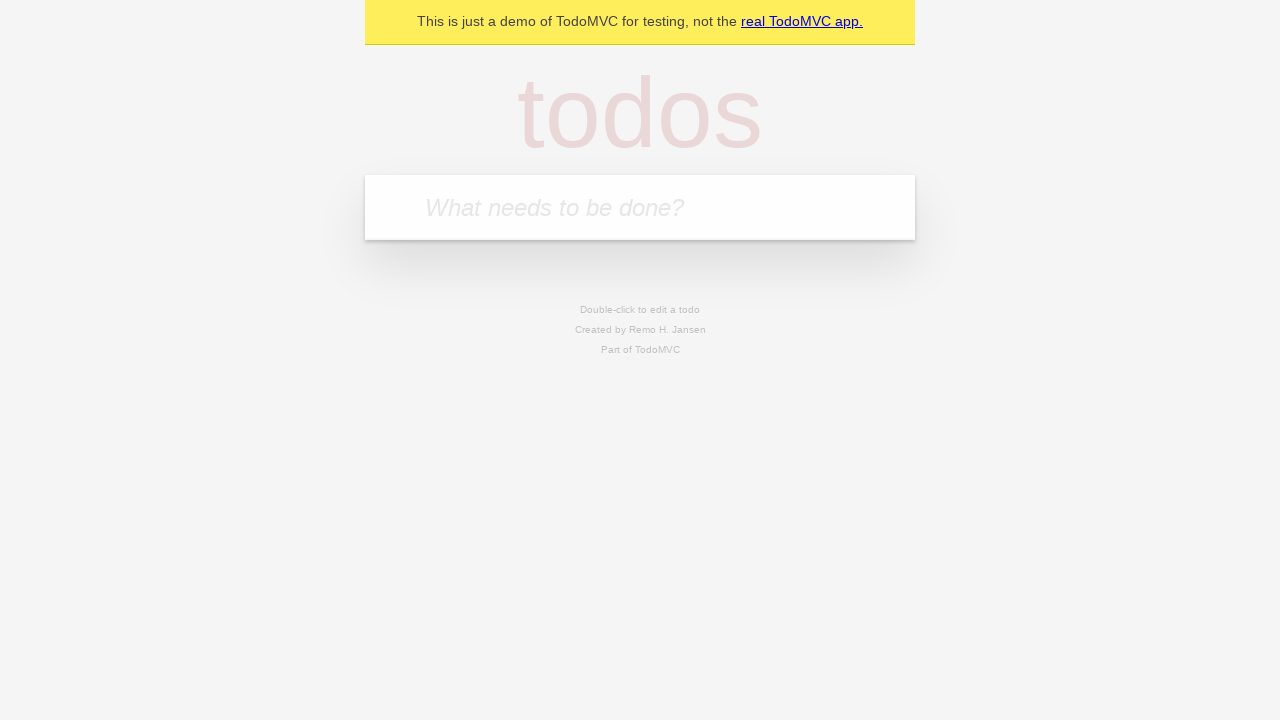

Filled input field with first todo item 'buy some cheese' on internal:attr=[placeholder="What needs to be done?"i]
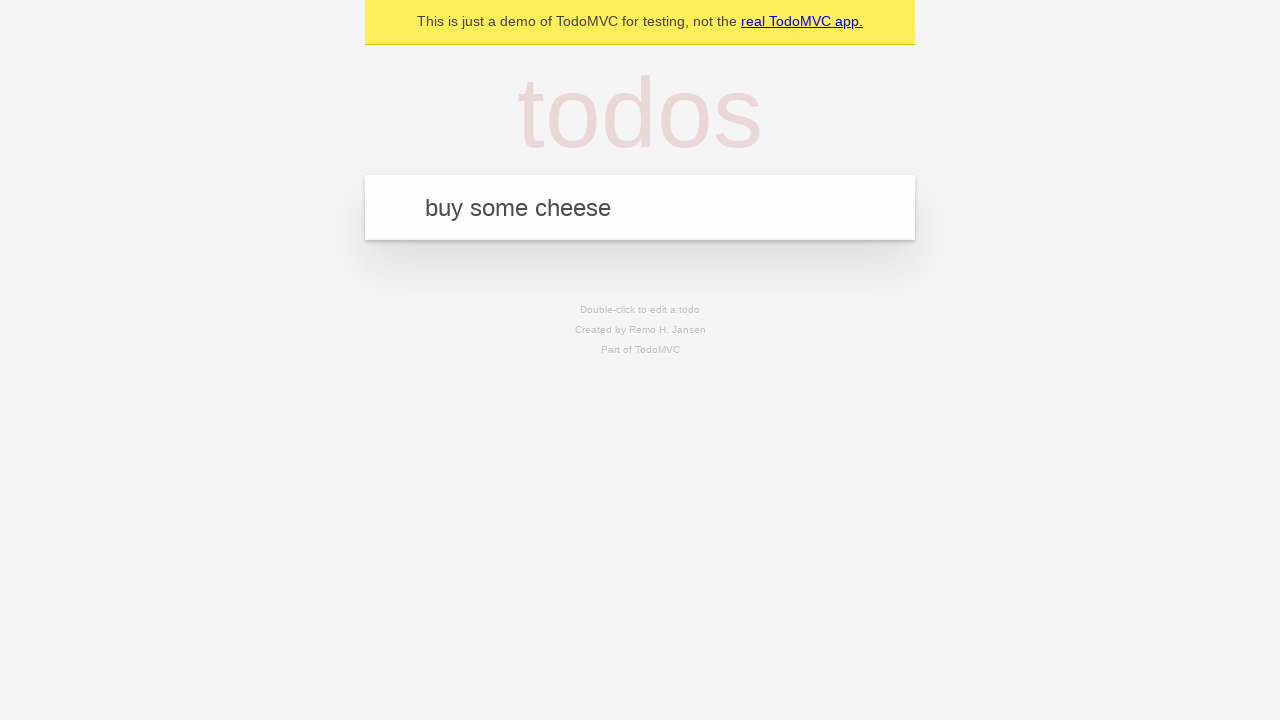

Pressed Enter to add first todo item on internal:attr=[placeholder="What needs to be done?"i]
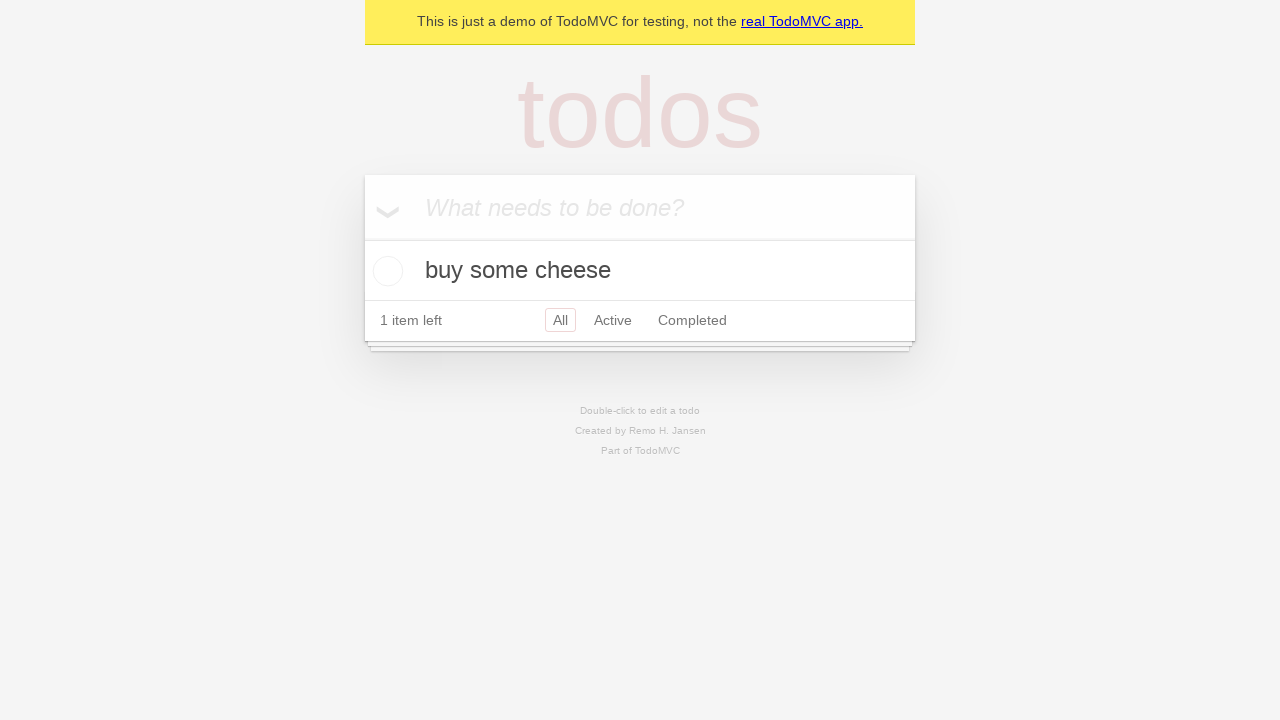

Filled input field with second todo item 'feed the cat' on internal:attr=[placeholder="What needs to be done?"i]
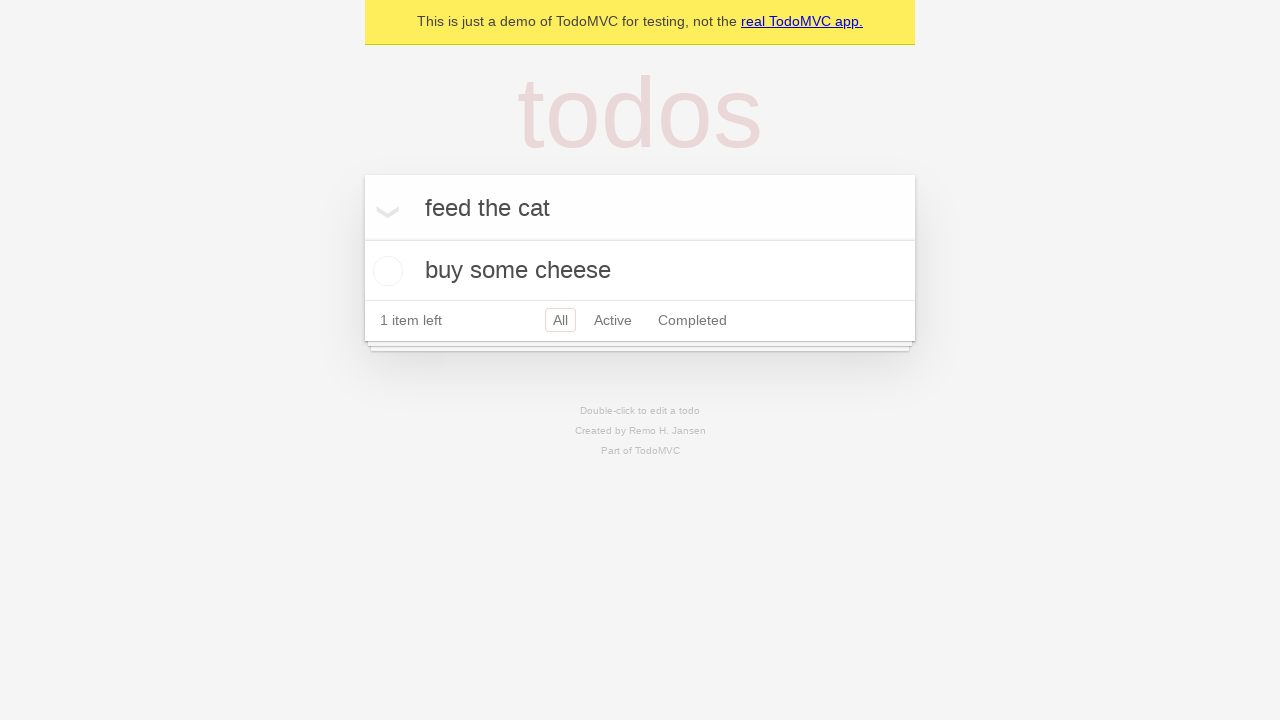

Pressed Enter to add second todo item on internal:attr=[placeholder="What needs to be done?"i]
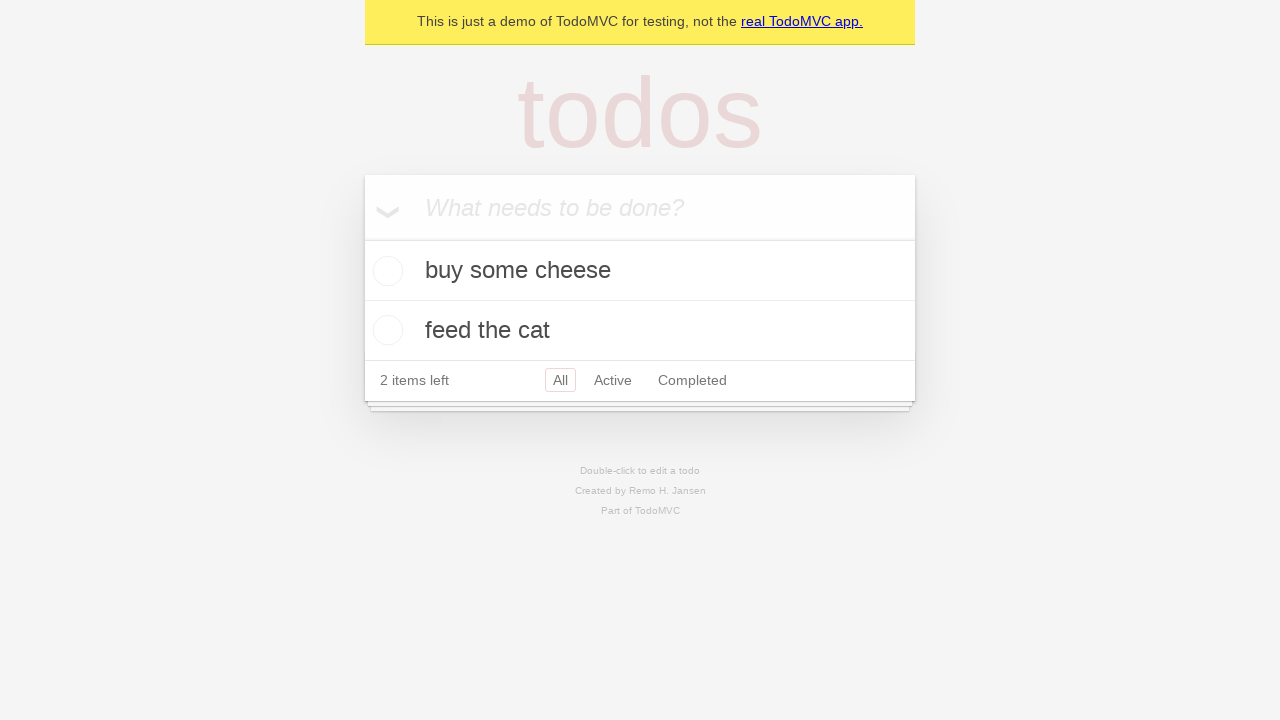

Filled input field with third todo item 'book a doctors appointment' on internal:attr=[placeholder="What needs to be done?"i]
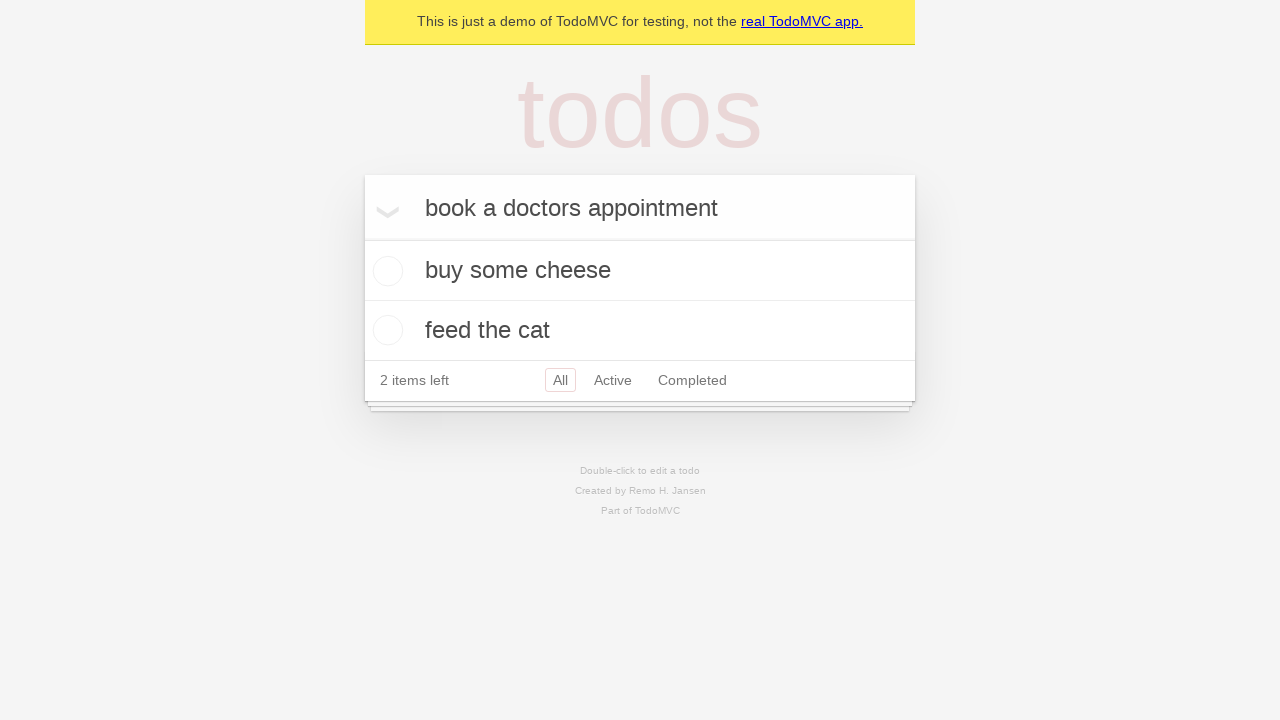

Pressed Enter to add third todo item on internal:attr=[placeholder="What needs to be done?"i]
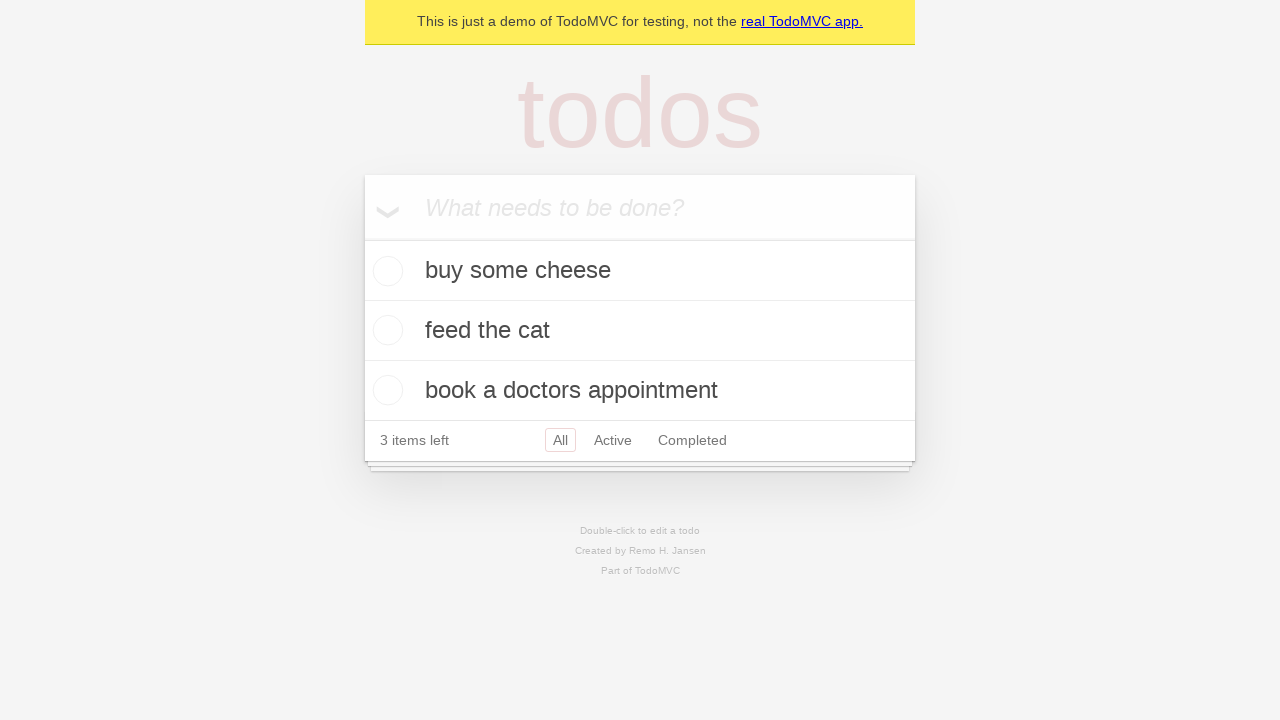

Todo counter element loaded
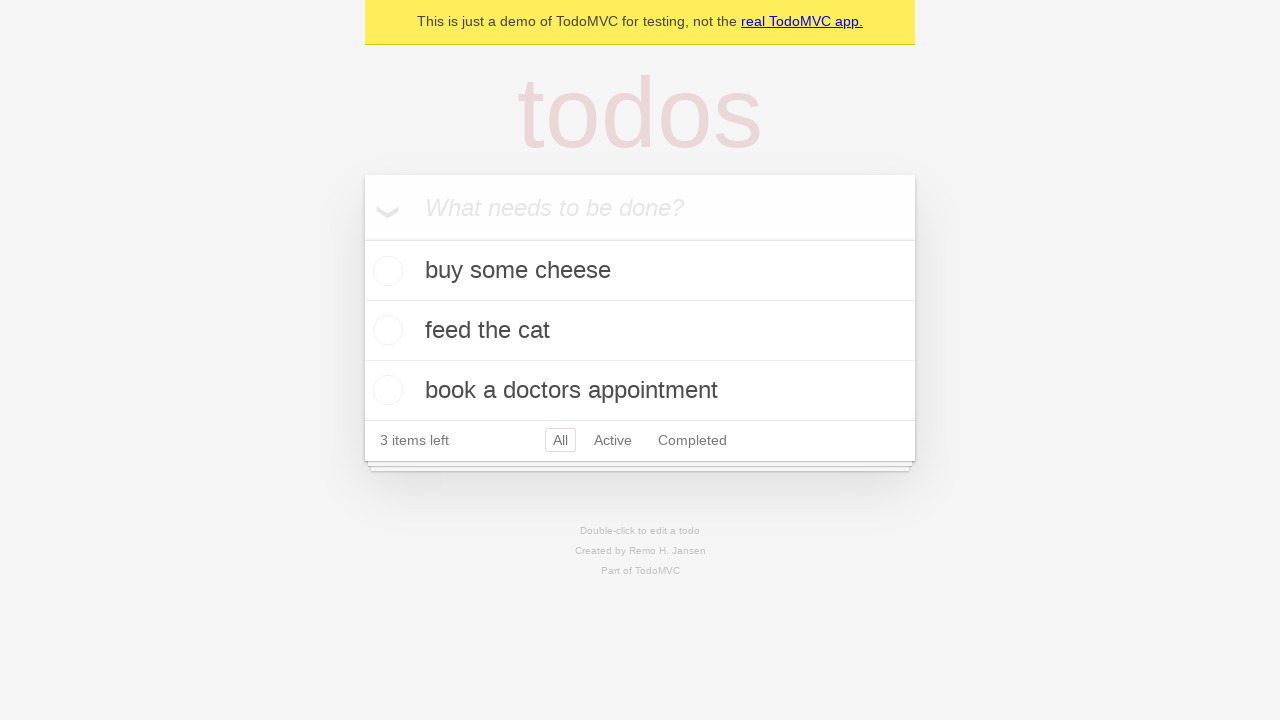

Counter verified showing '3 items left' - all new items appended to bottom of list
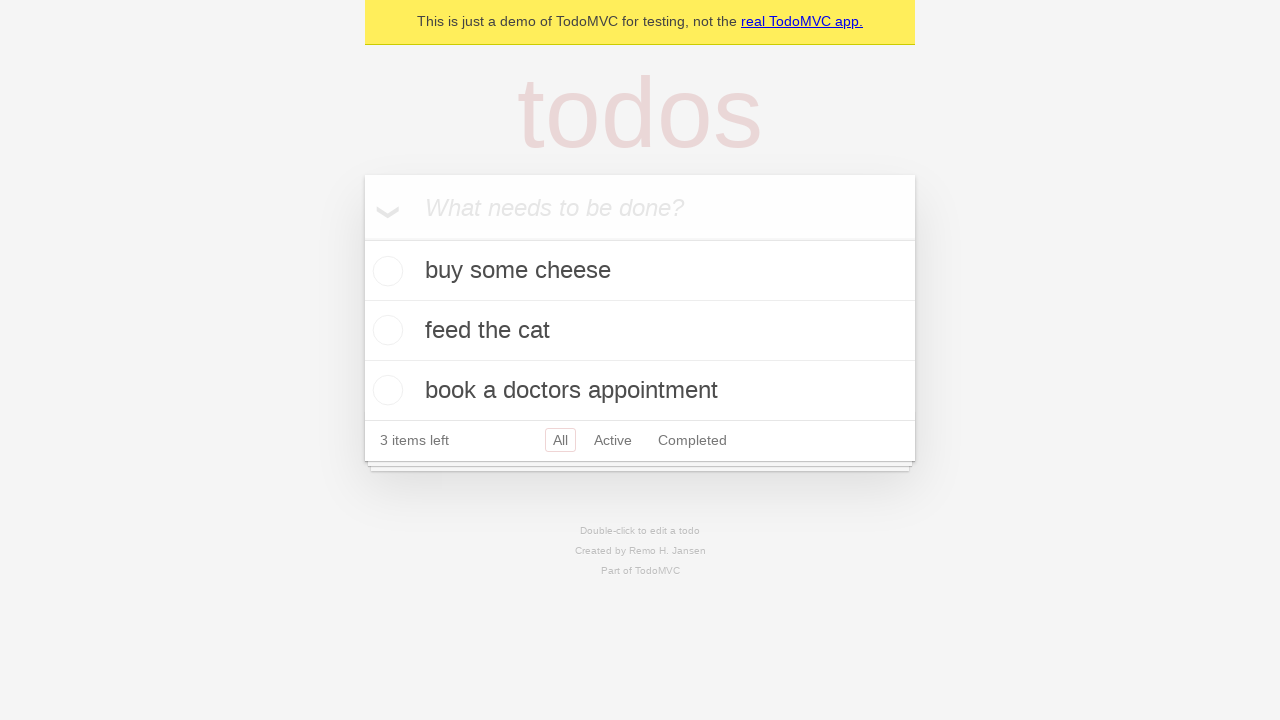

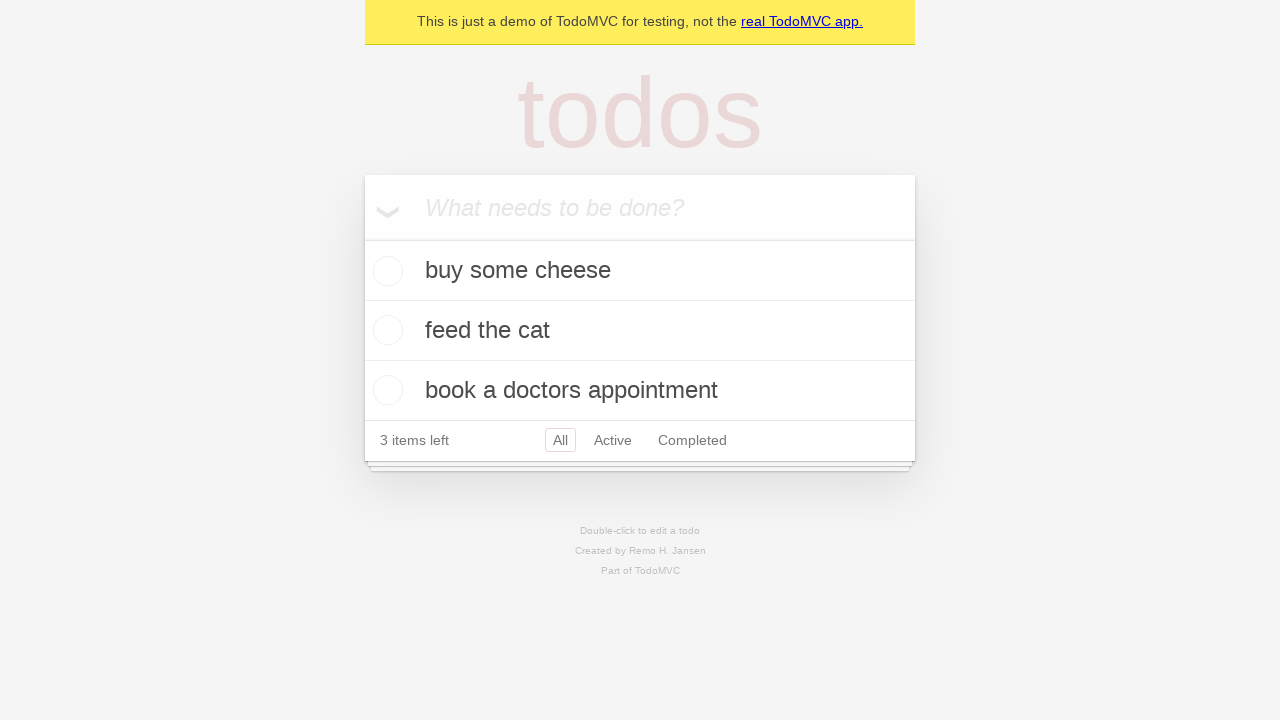